Tests the python.org search feature by searching for "pycon" and verifying that search results are displayed.

Starting URL: https://www.python.org

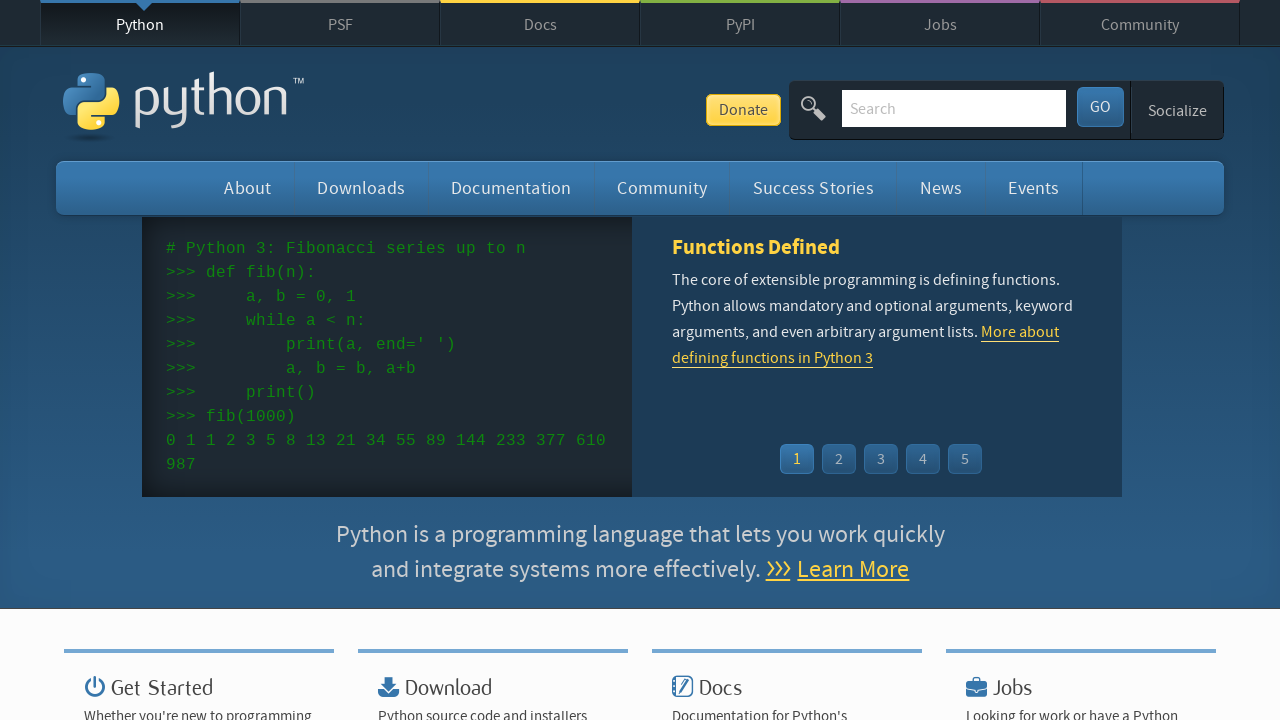

Verified page title contains 'Python'
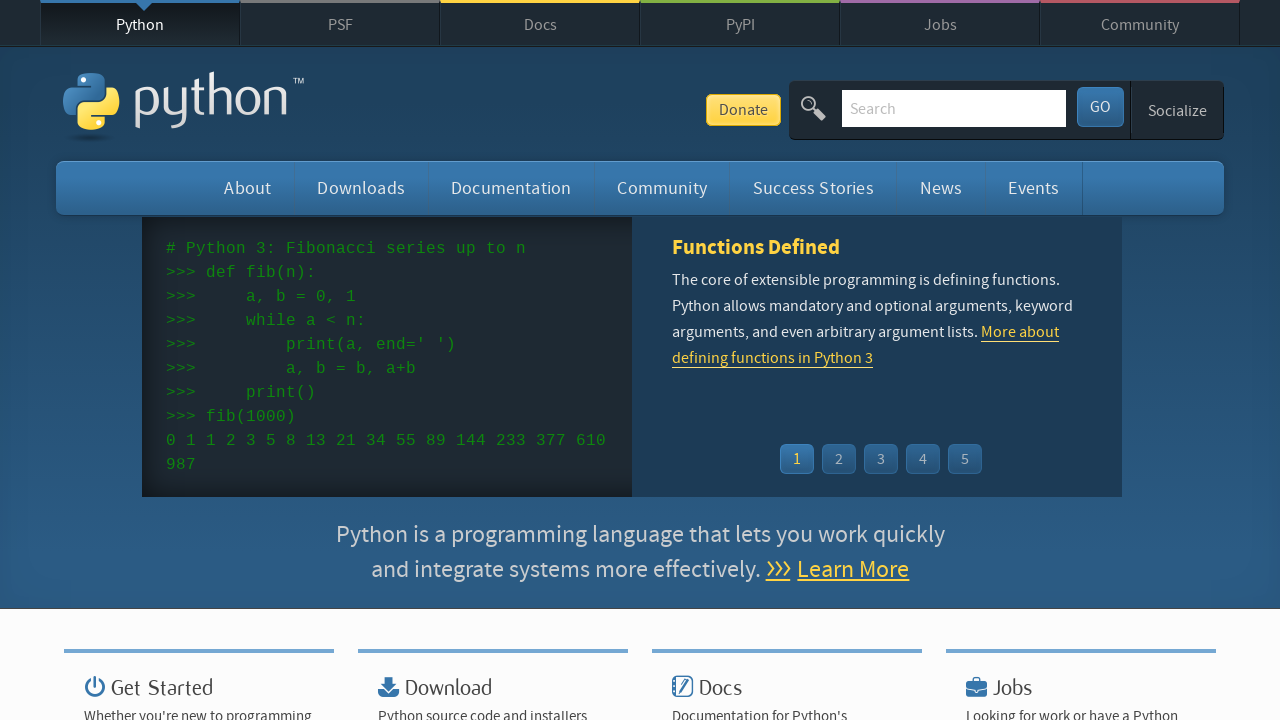

Filled search box with 'pycon' on input[name='q']
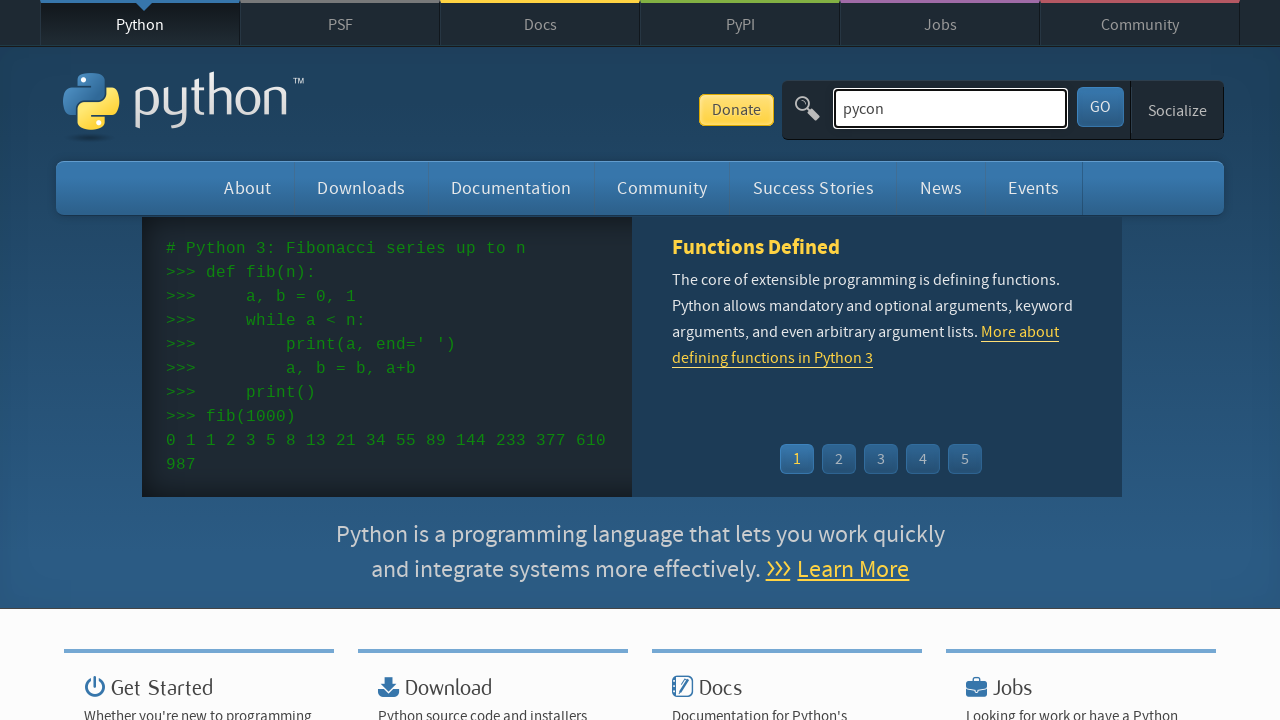

Clicked search submit button at (1100, 107) on button[type='submit']
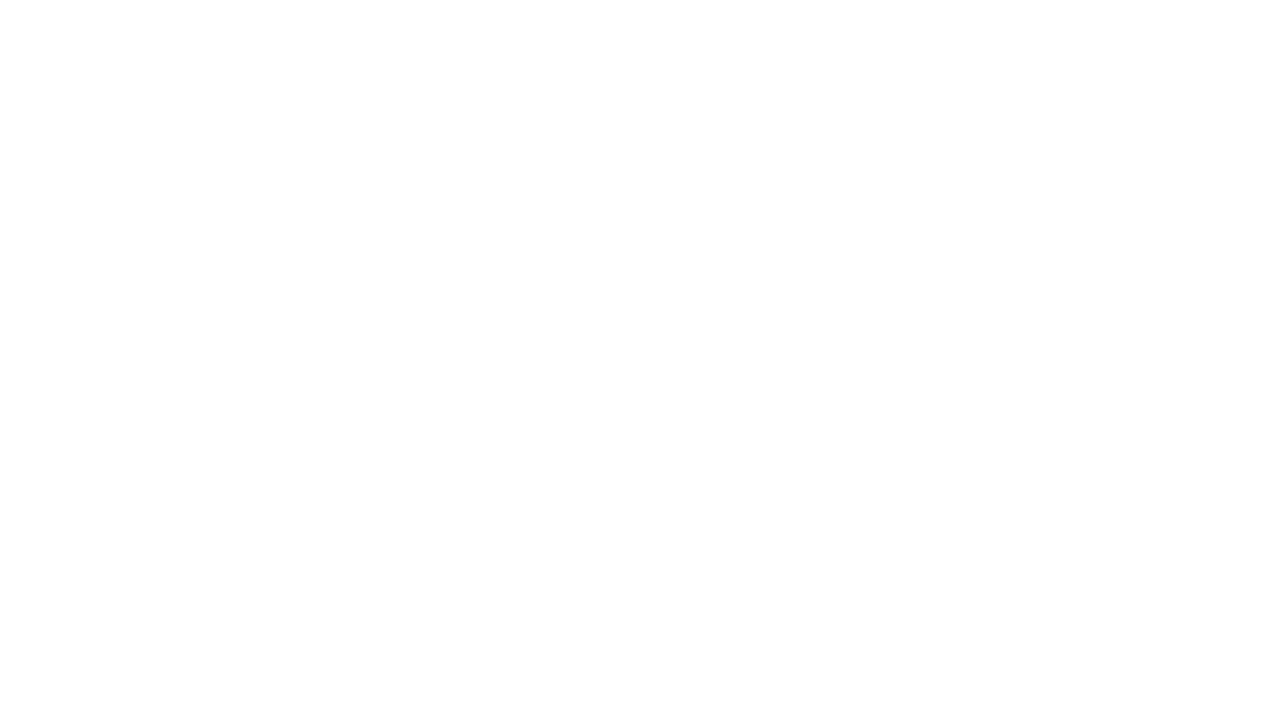

Search results loaded and selector found
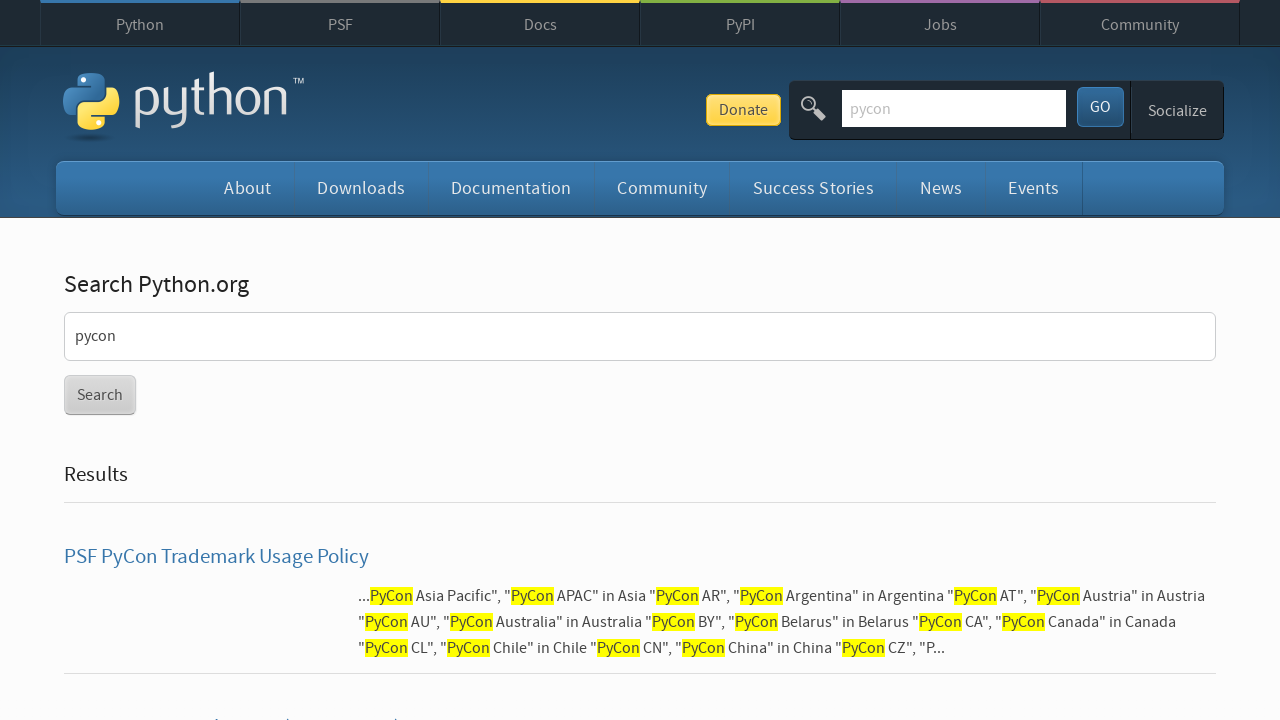

Counted 20 search result items
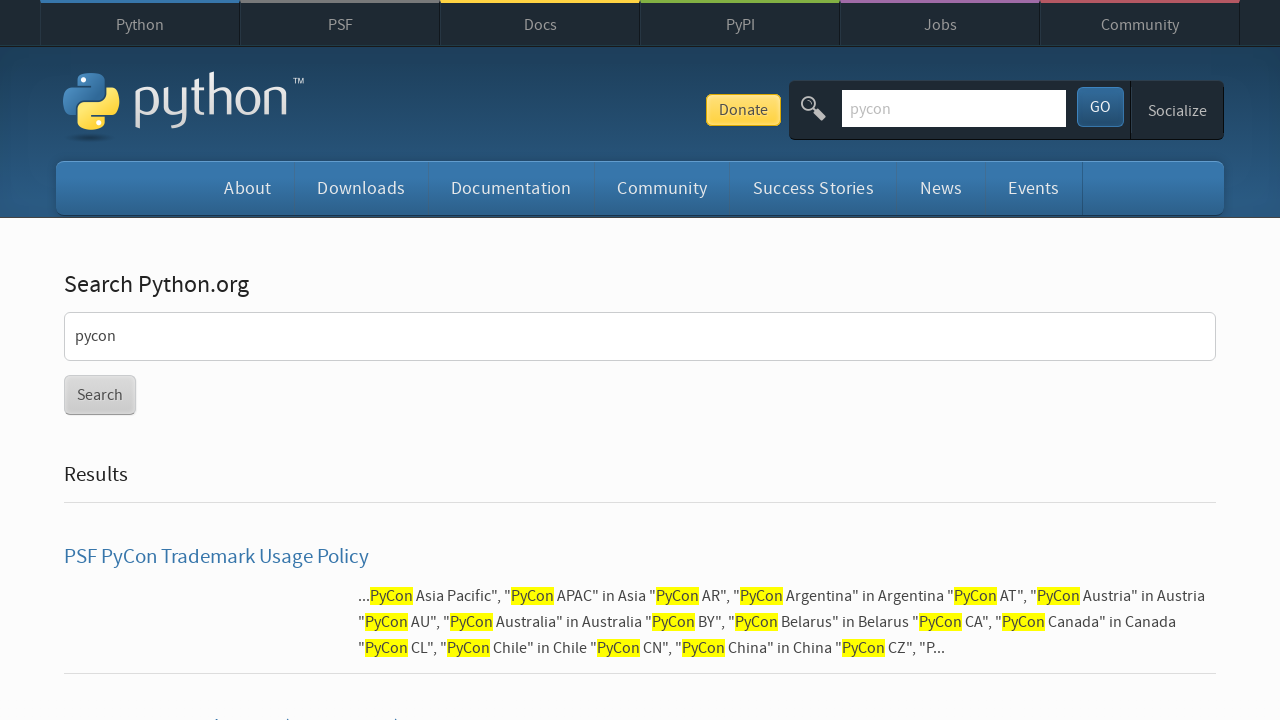

Verified that search results are displayed (count > 0)
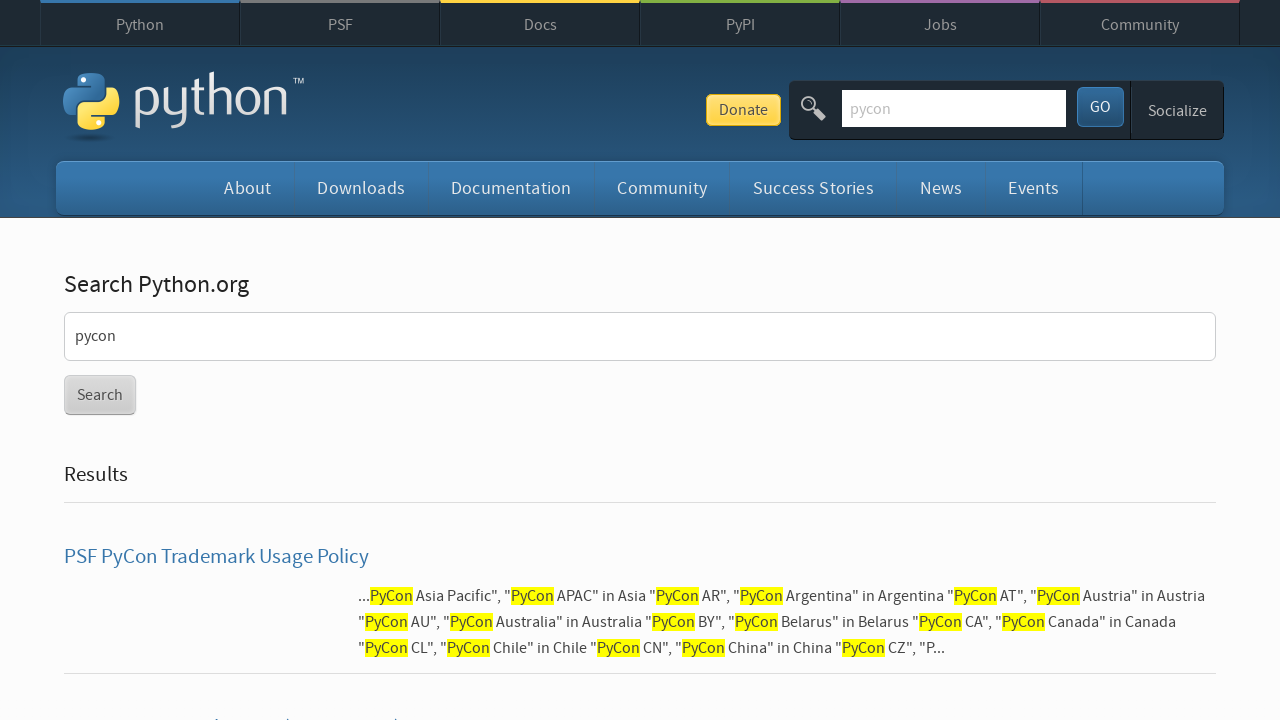

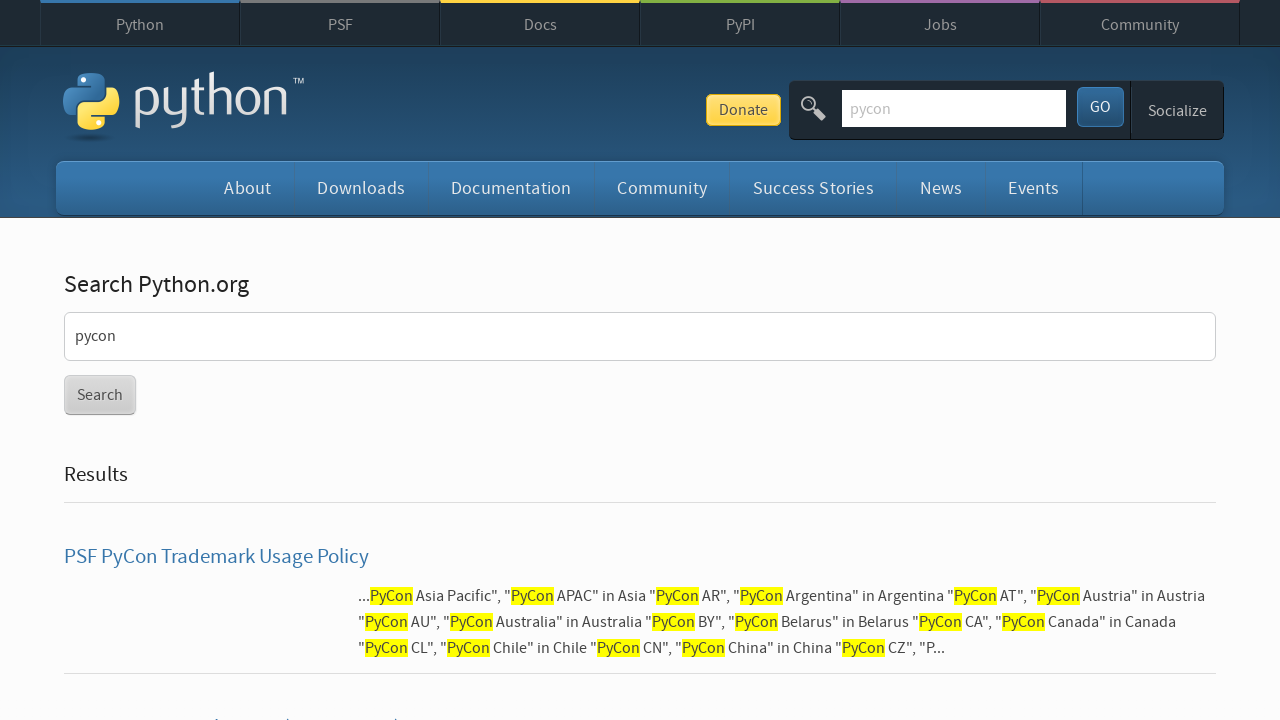